Tests dynamic loading functionality by clicking a start button and verifying that "Hello World!" text appears after the loading completes

Starting URL: https://automationfc.github.io/dynamic-loading/

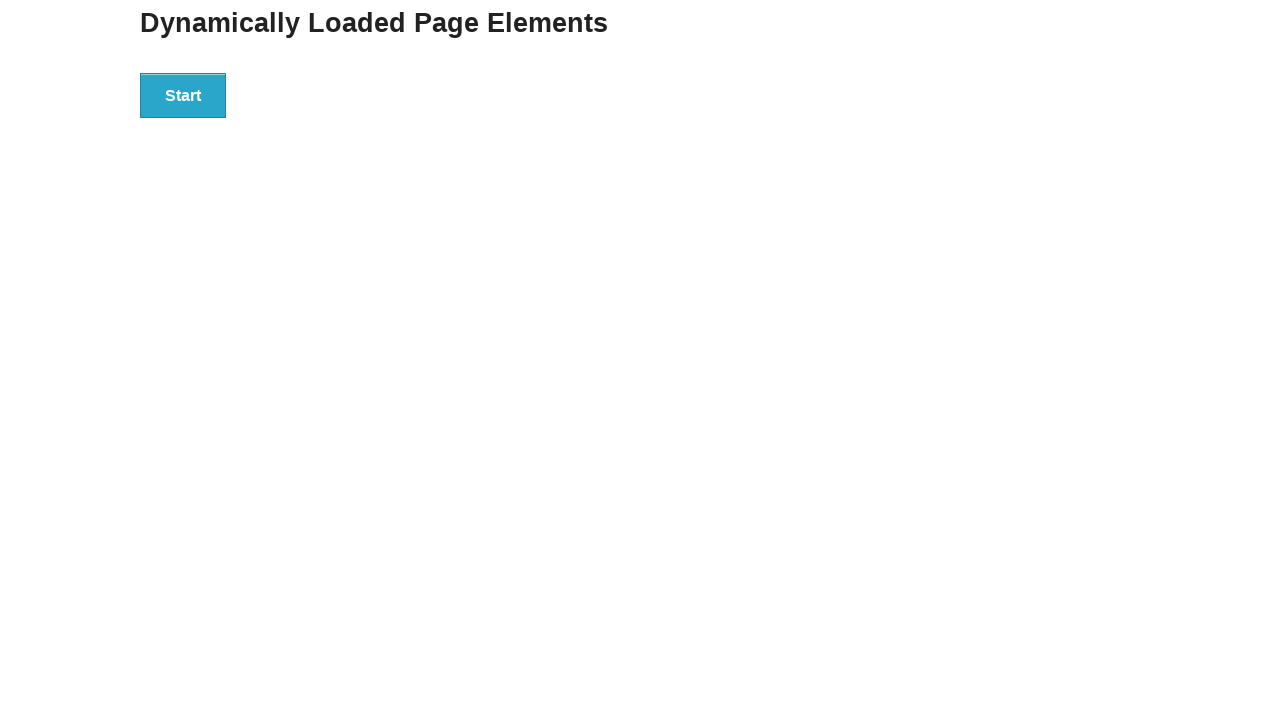

Clicked the start button to trigger dynamic loading at (183, 95) on div#start > button
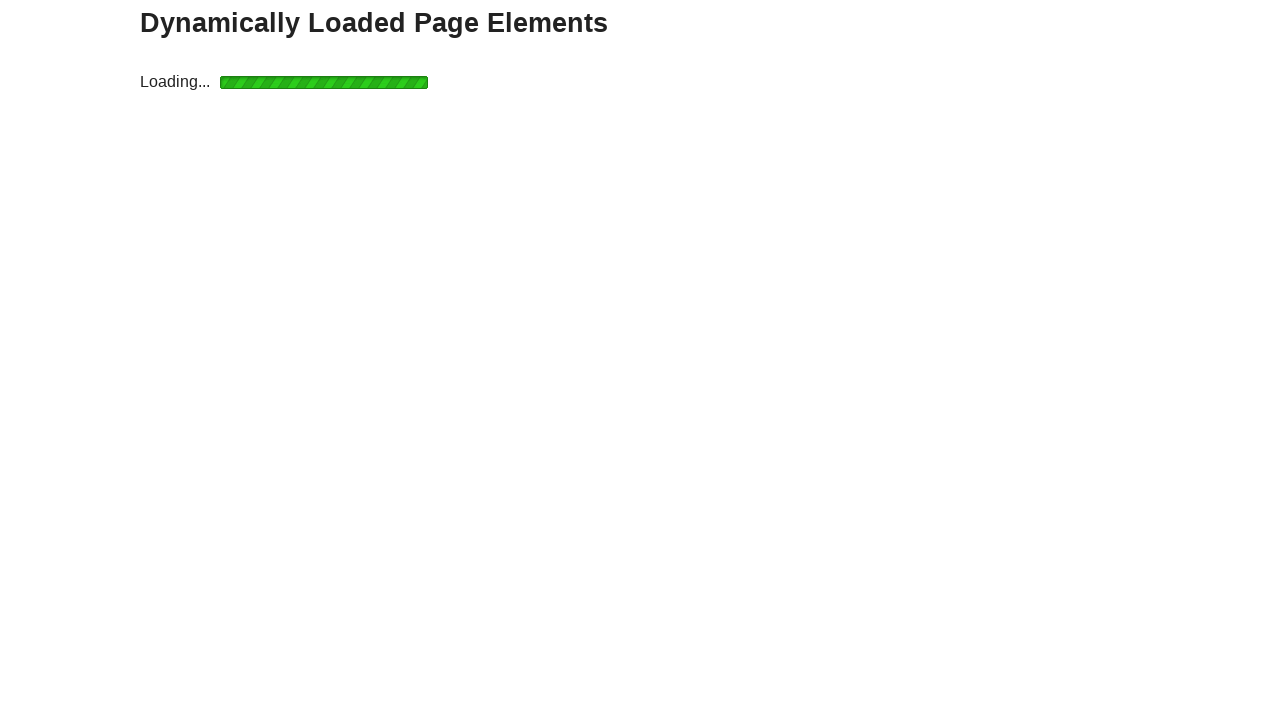

Waited for finish text to appear after loading completes
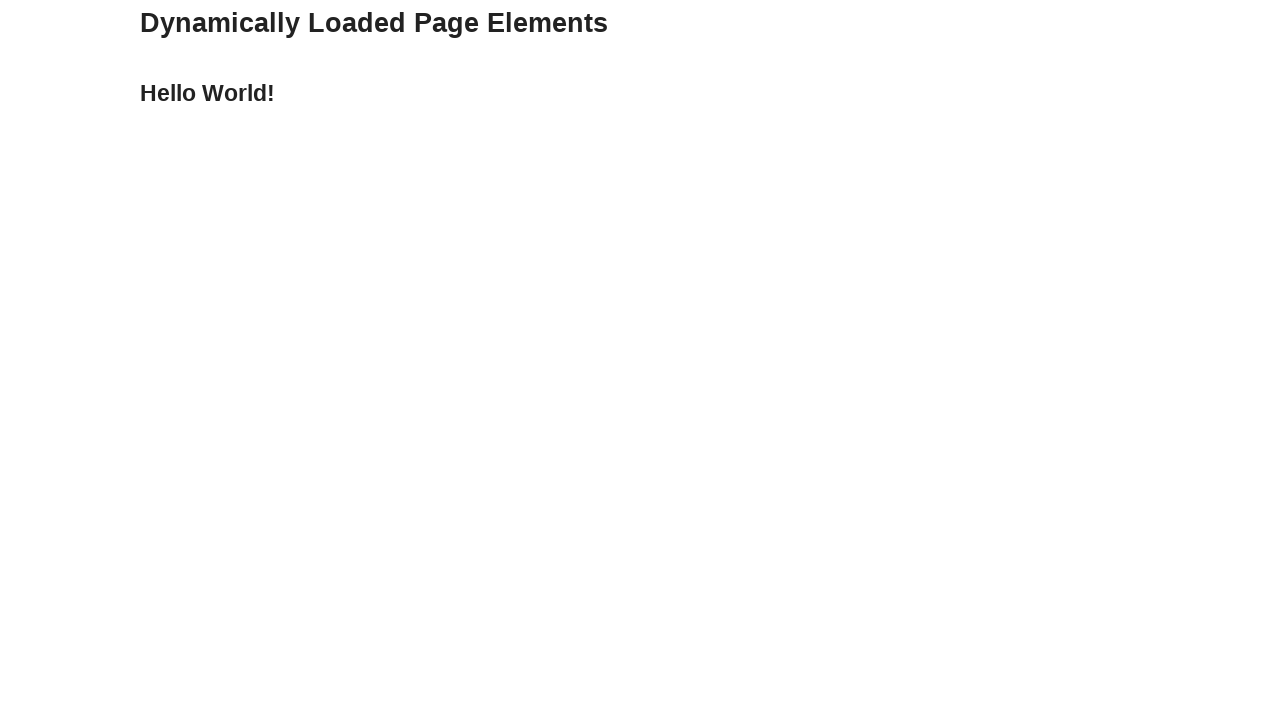

Verified 'Hello World!' text appears in finish section
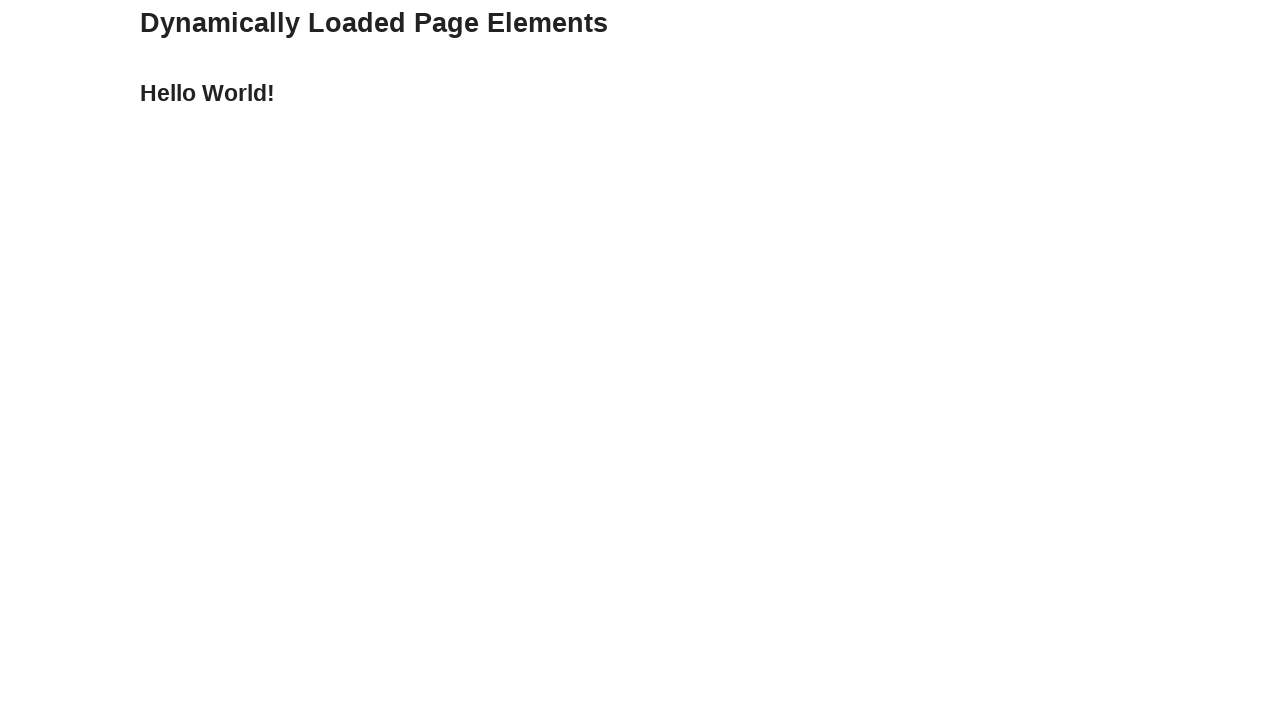

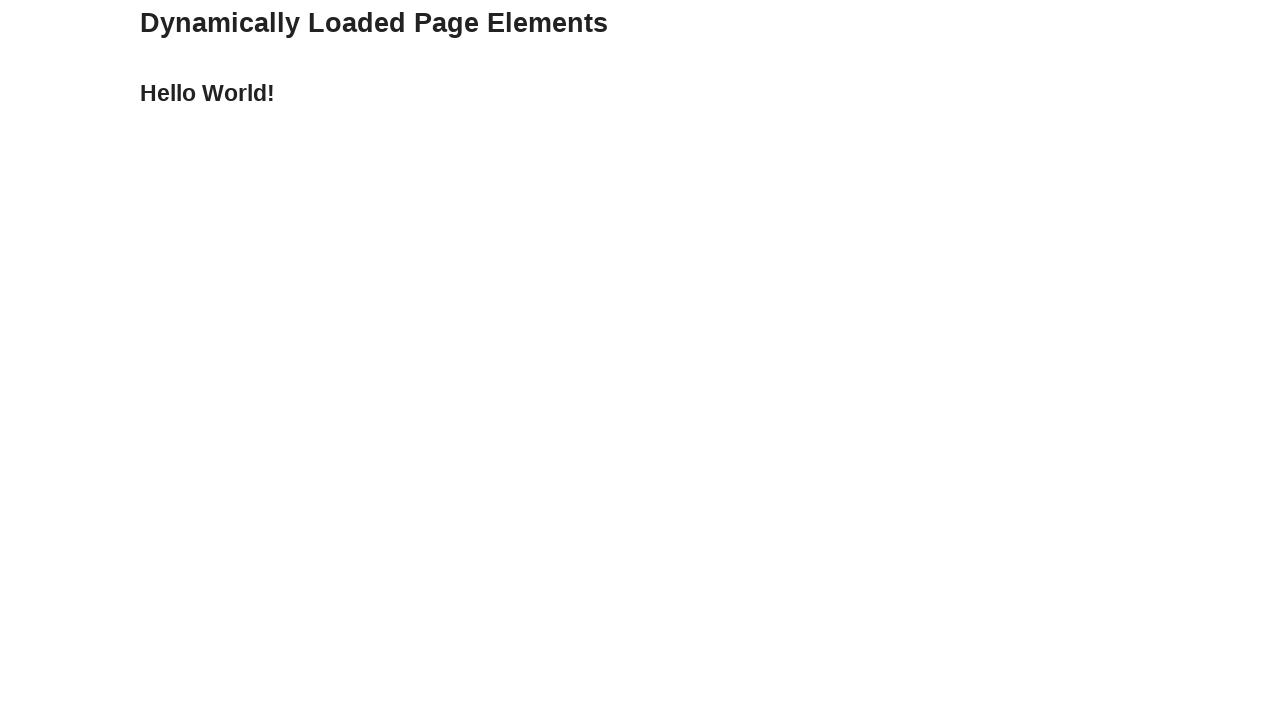